Tests window/tab handling functionality by clicking a button that opens new tabs and then iterating through all opened tabs

Starting URL: https://www.hyrtutorials.com/p/window-handles-practice.html

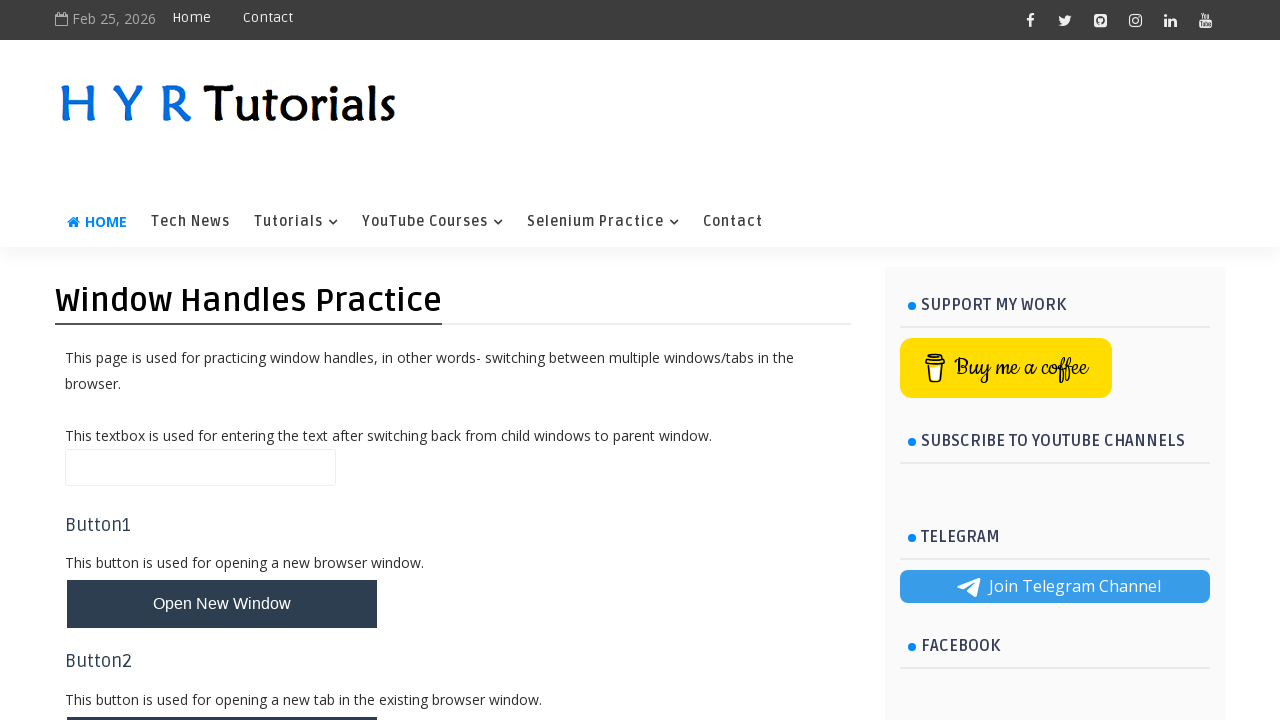

Clicked button to open new tabs at (222, 499) on #newTabsBtn
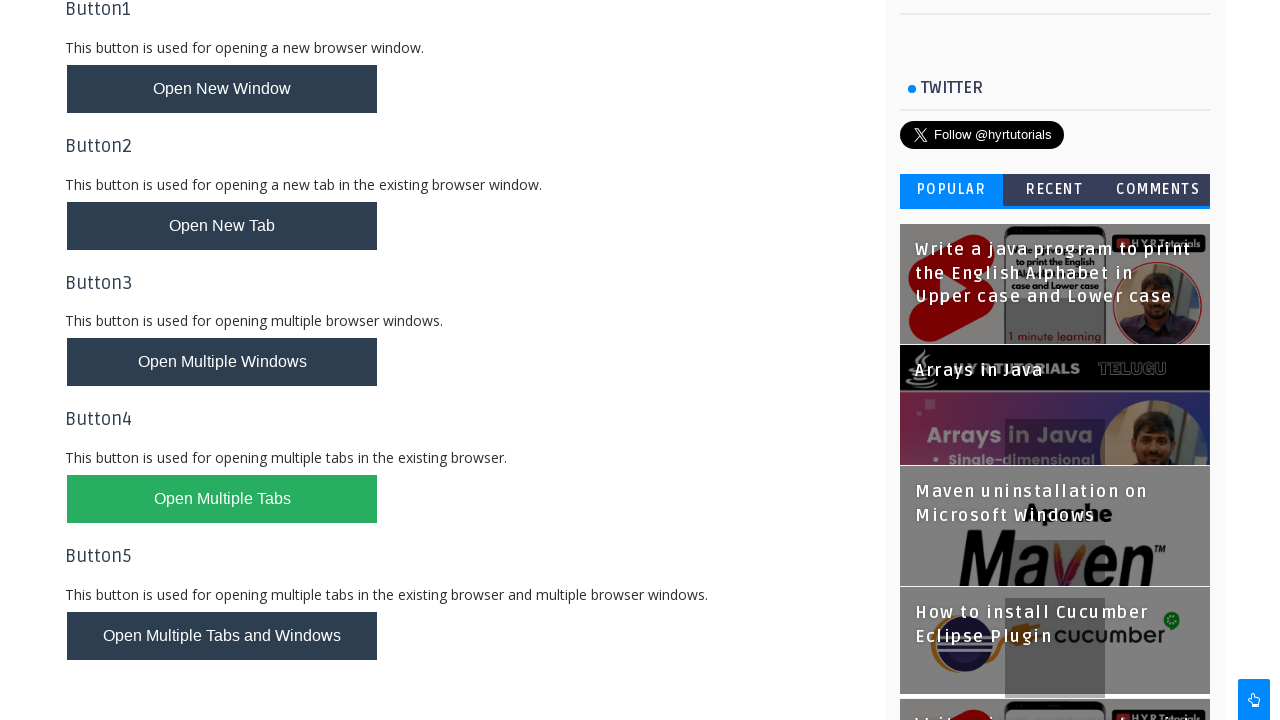

Waited 3 seconds for new tabs to open
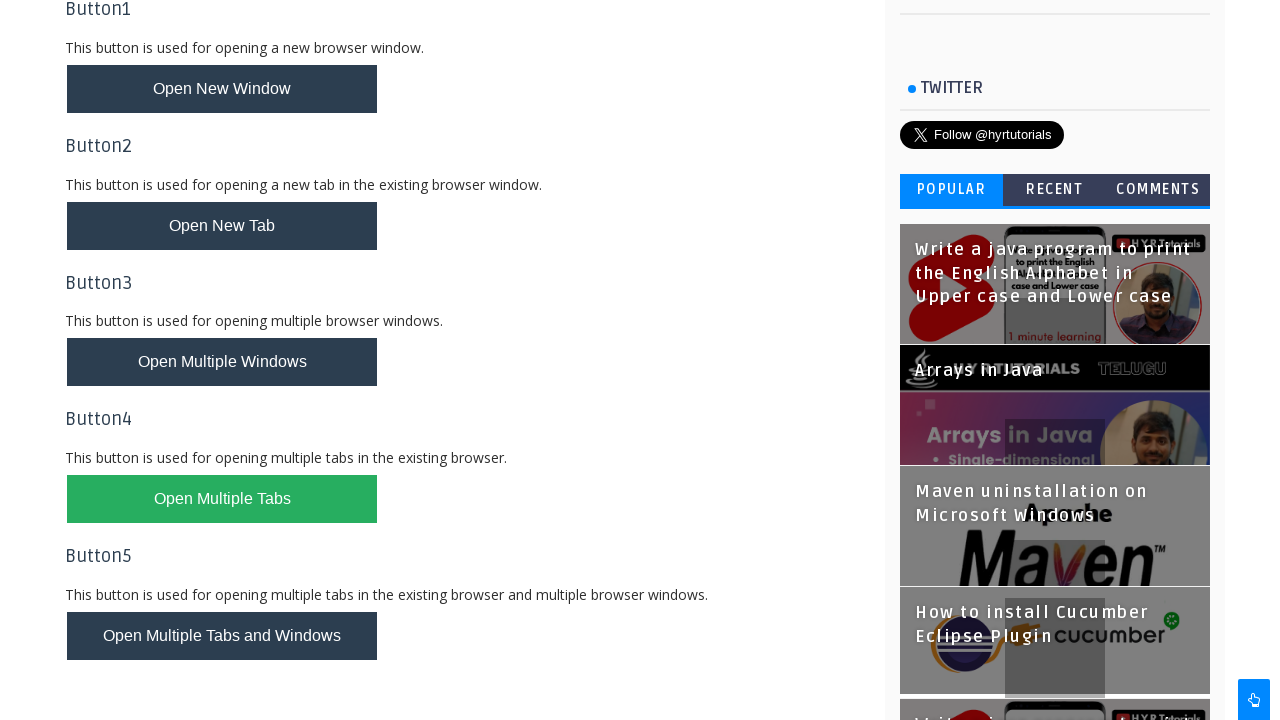

Retrieved all pages/tabs from context
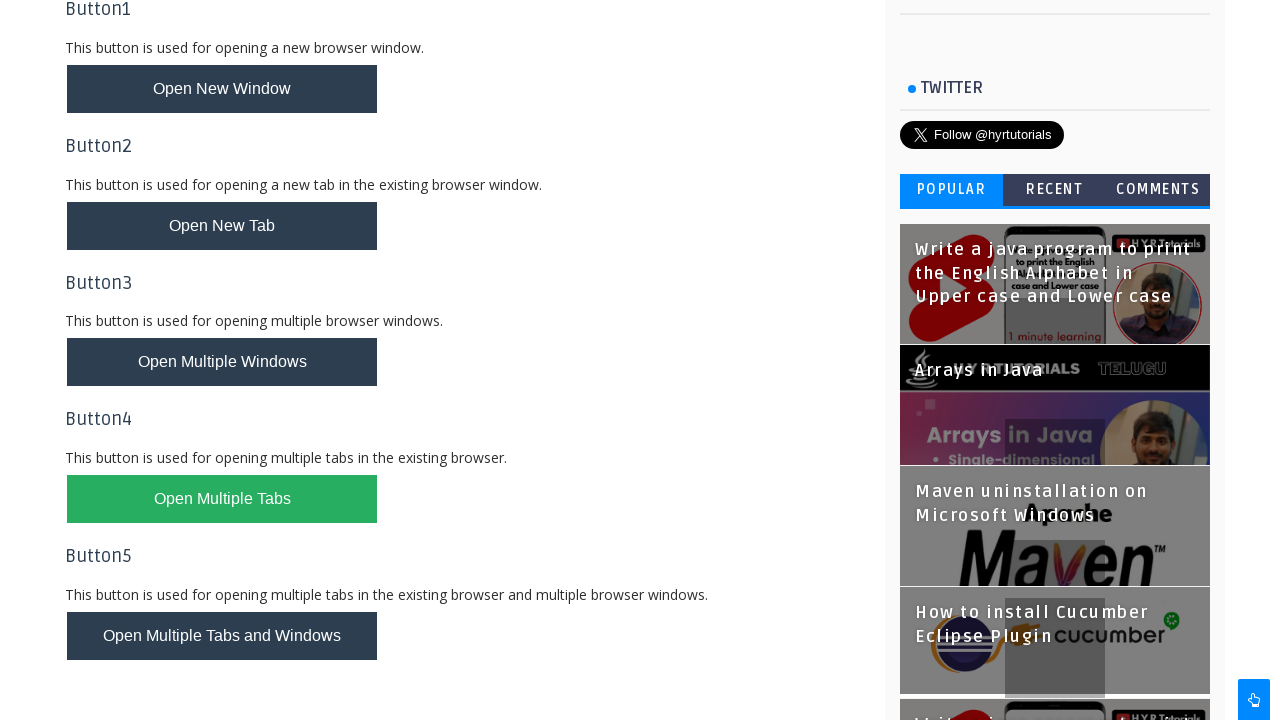

Retrieved title from tab: Window Handles Practice - H Y R Tutorials
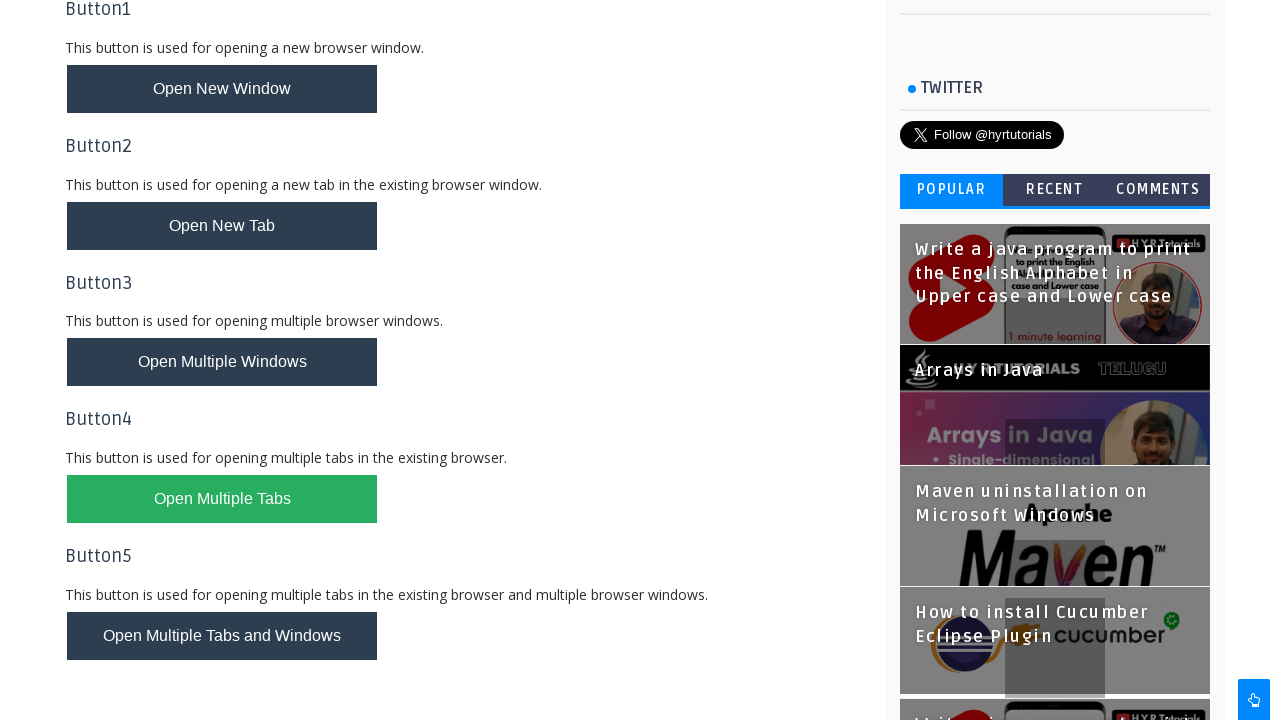

Retrieved title from tab: Basic Controls - H Y R Tutorials
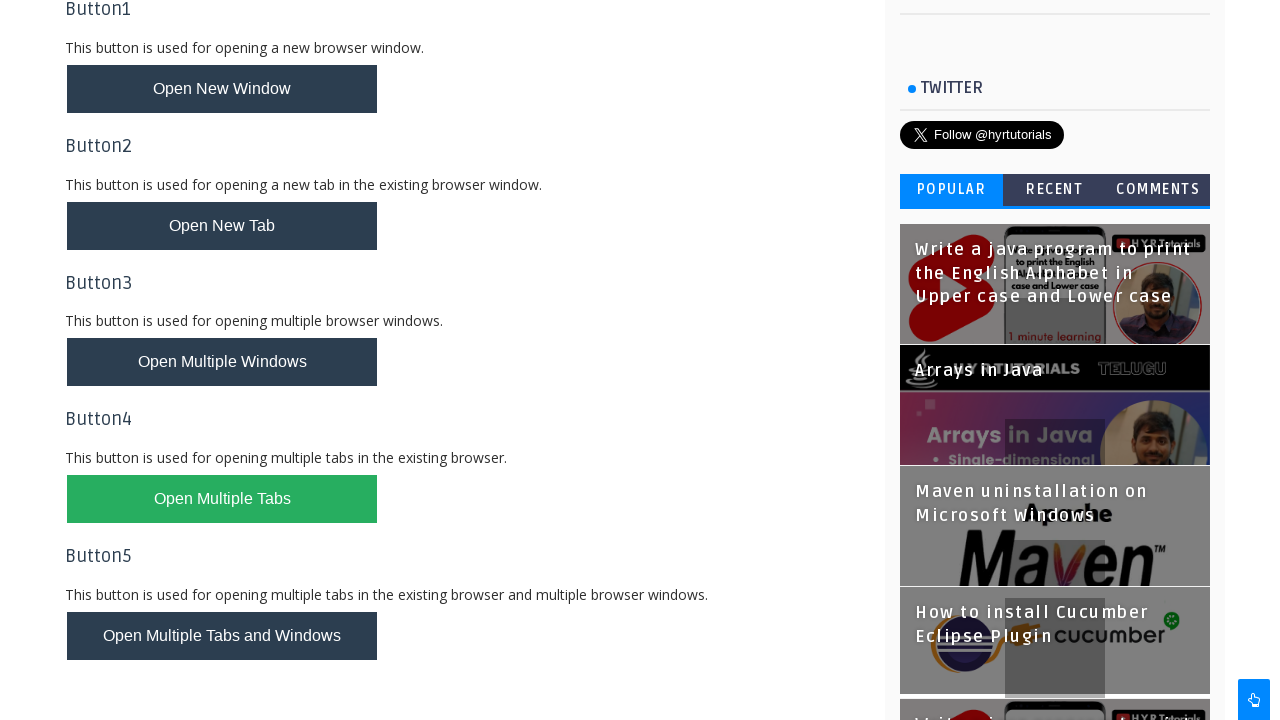

Retrieved title from tab: AlertsDemo - H Y R Tutorials
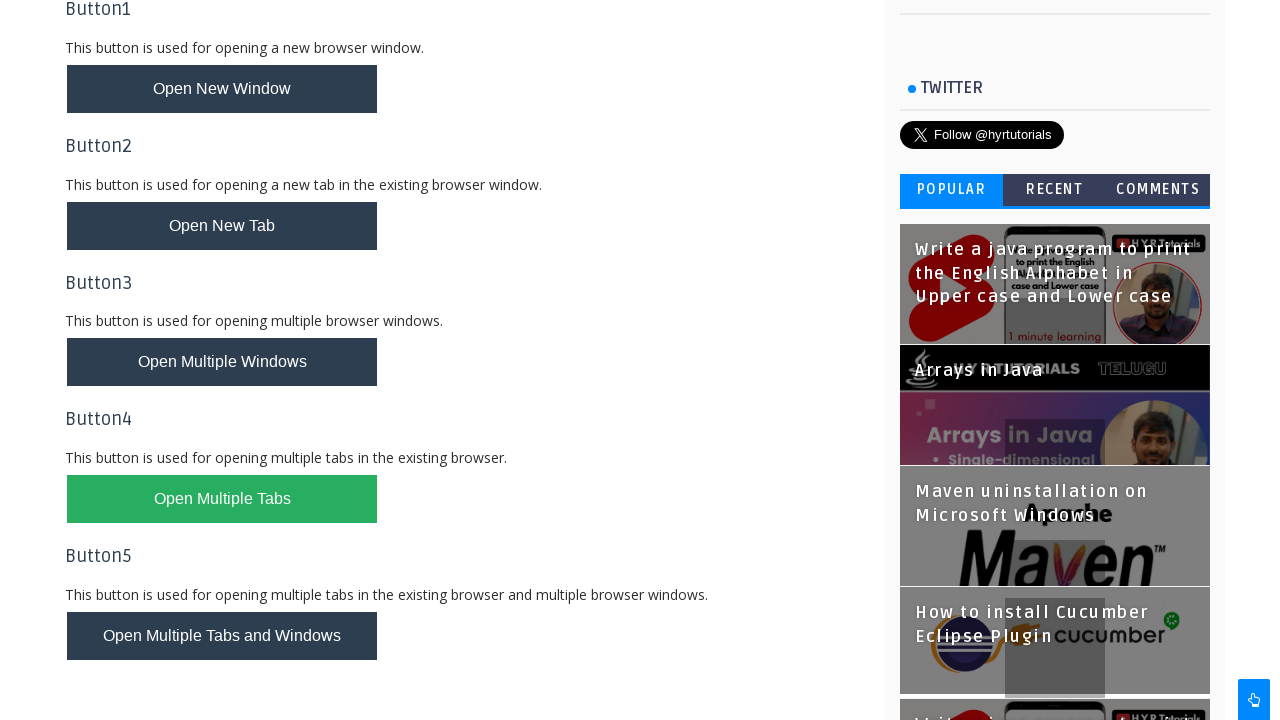

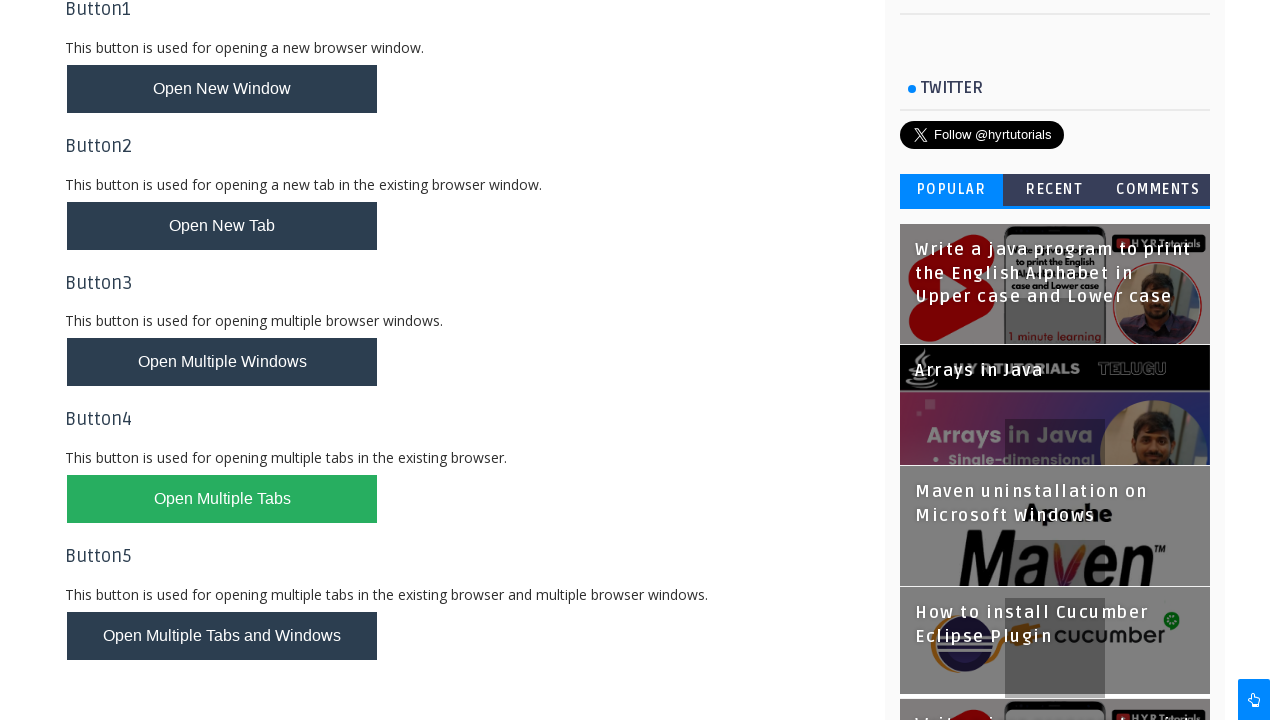